Tests alert handling functionality by clicking a button that triggers an alert and then accepting it

Starting URL: https://omayo.blogspot.com/

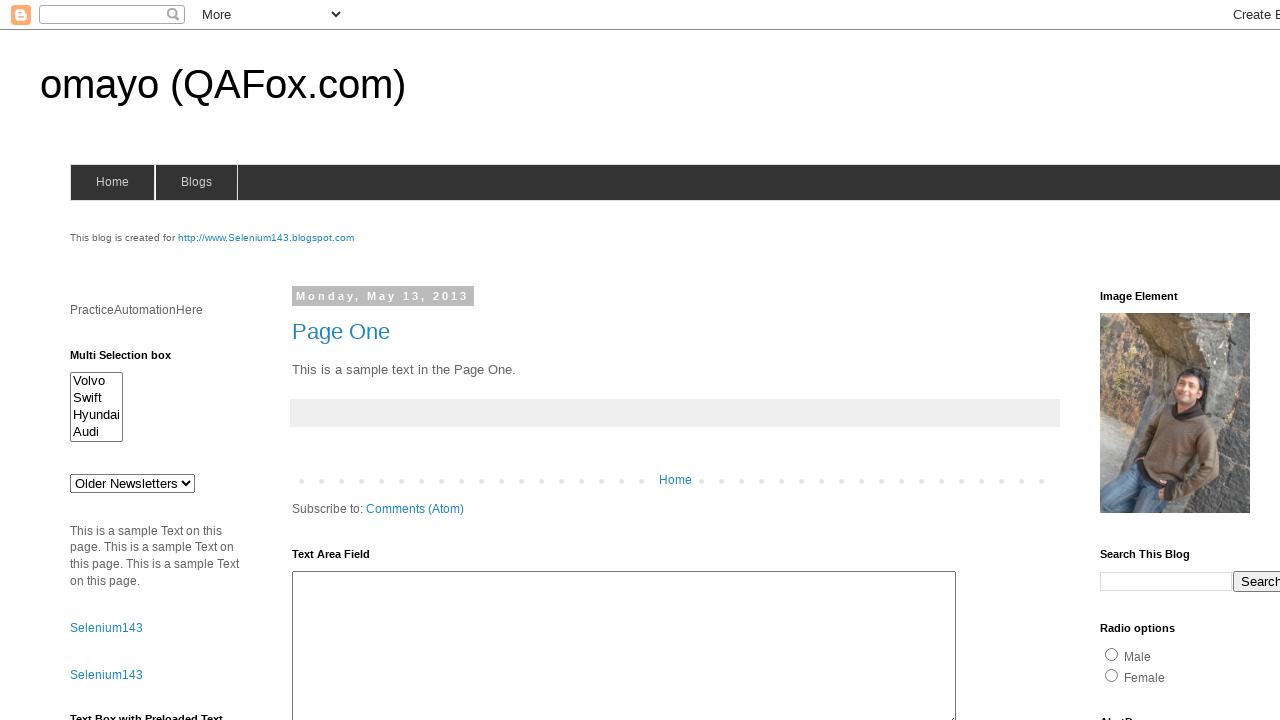

Clicked the 'Try it' button to trigger alert at (1154, 361) on #alert1
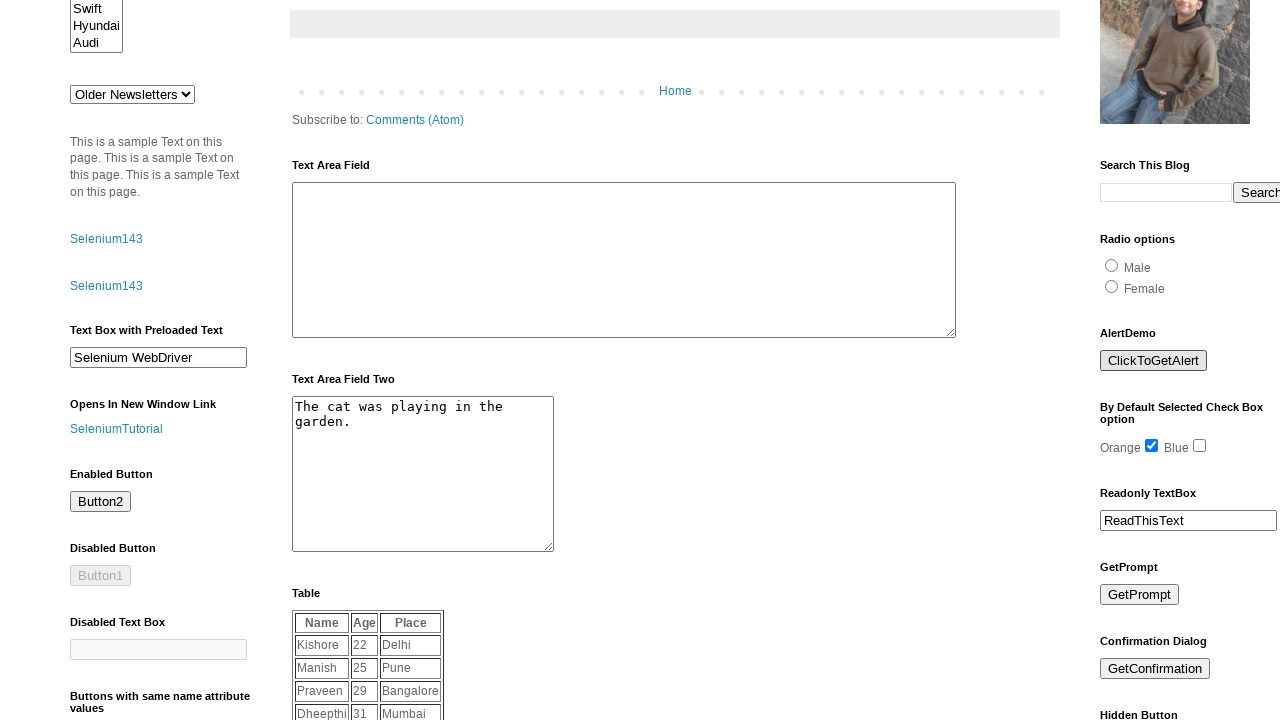

Set up dialog handler to accept alerts
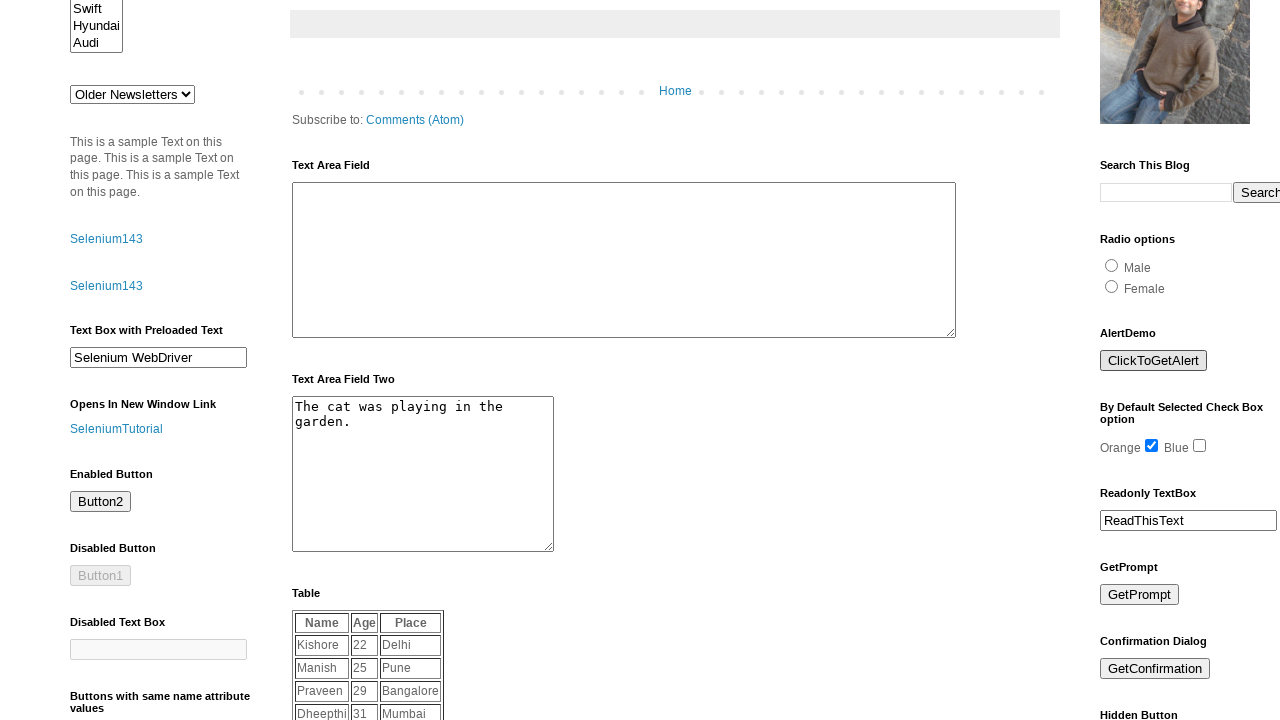

Clicked the 'Try it' button again to trigger and accept alert at (1154, 361) on #alert1
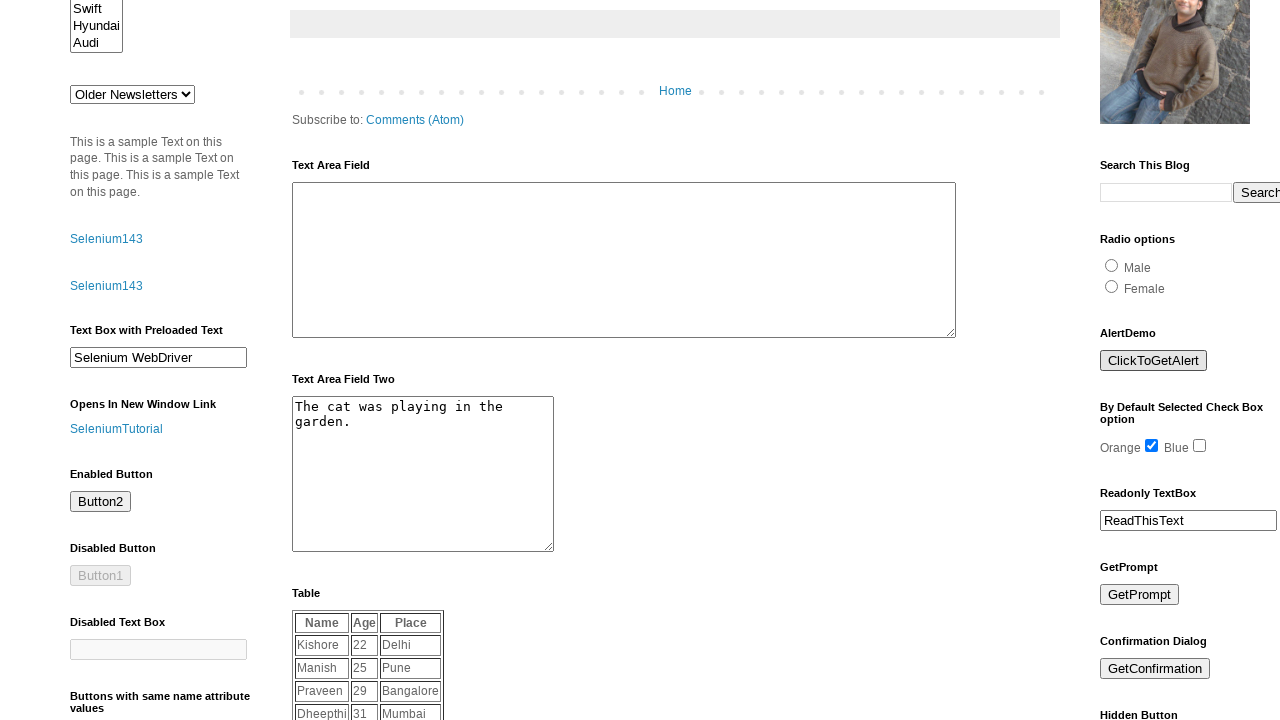

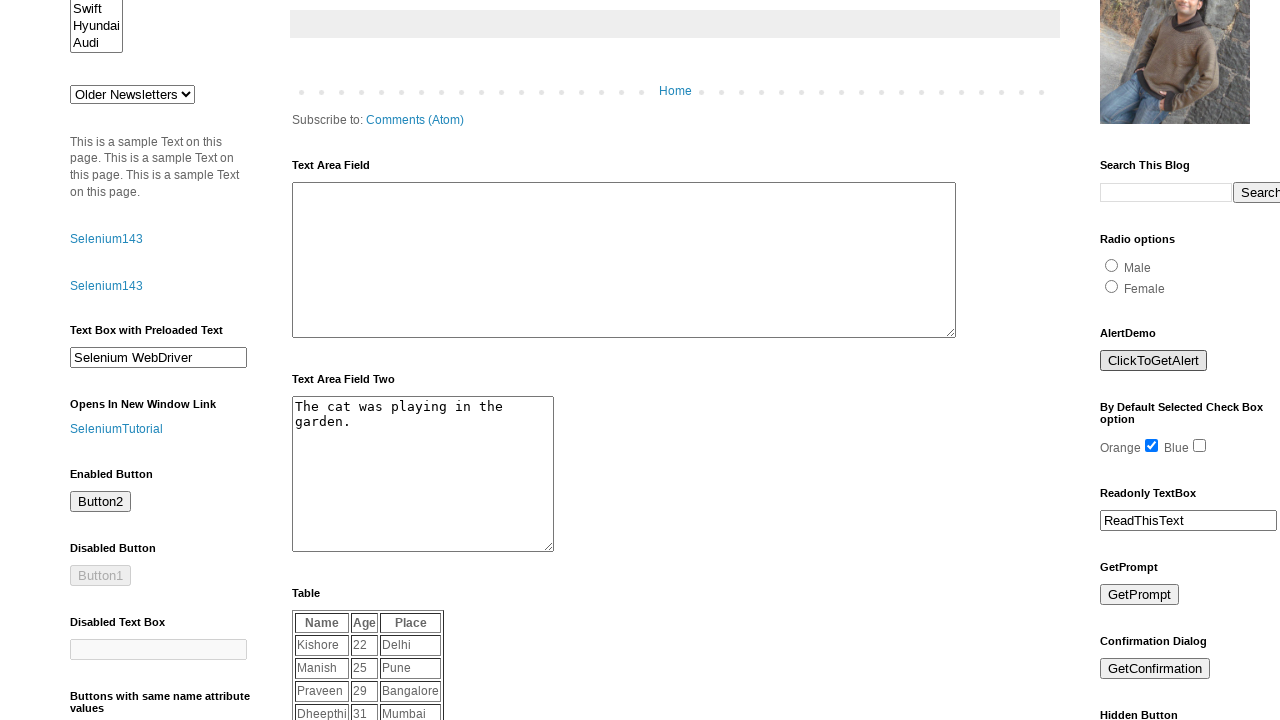